Tests explicit wait for element invisibility by clicking Start and waiting for loading indicator to disappear

Starting URL: http://the-internet.herokuapp.com/dynamic_loading/2

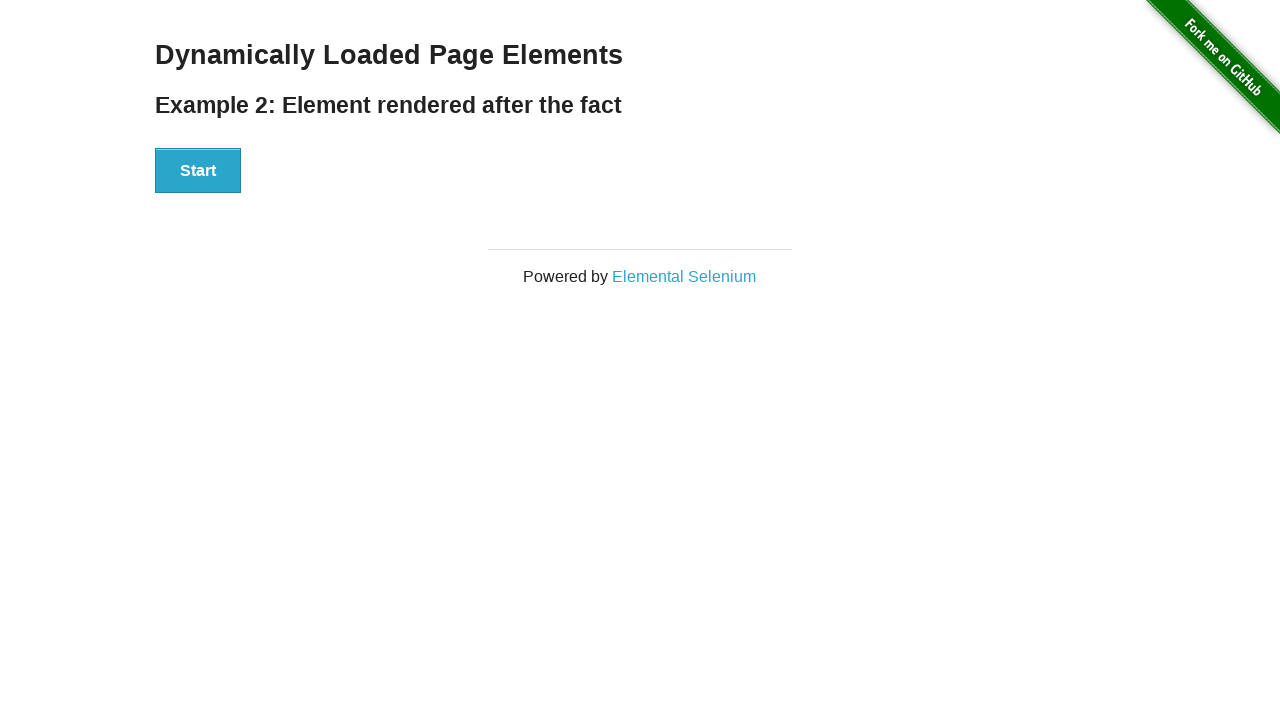

Clicked the Start button at (198, 171) on div#start button
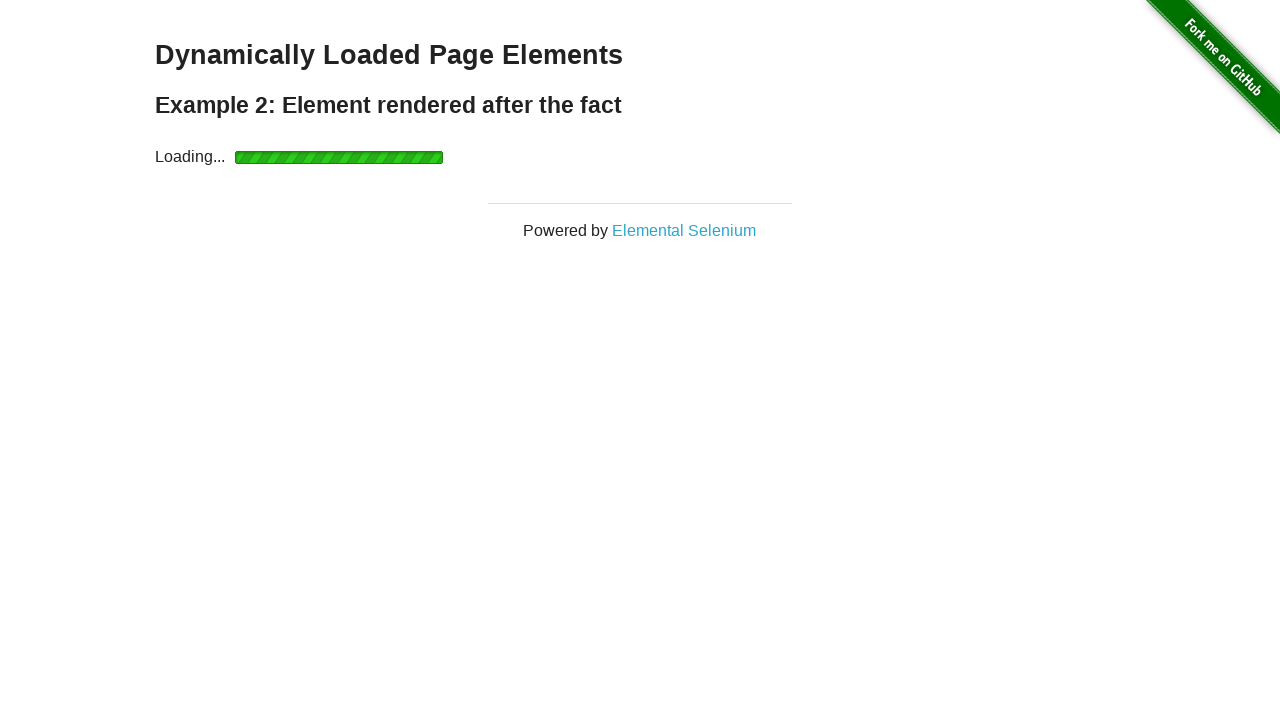

Loading indicator disappeared (explicit wait for invisibility)
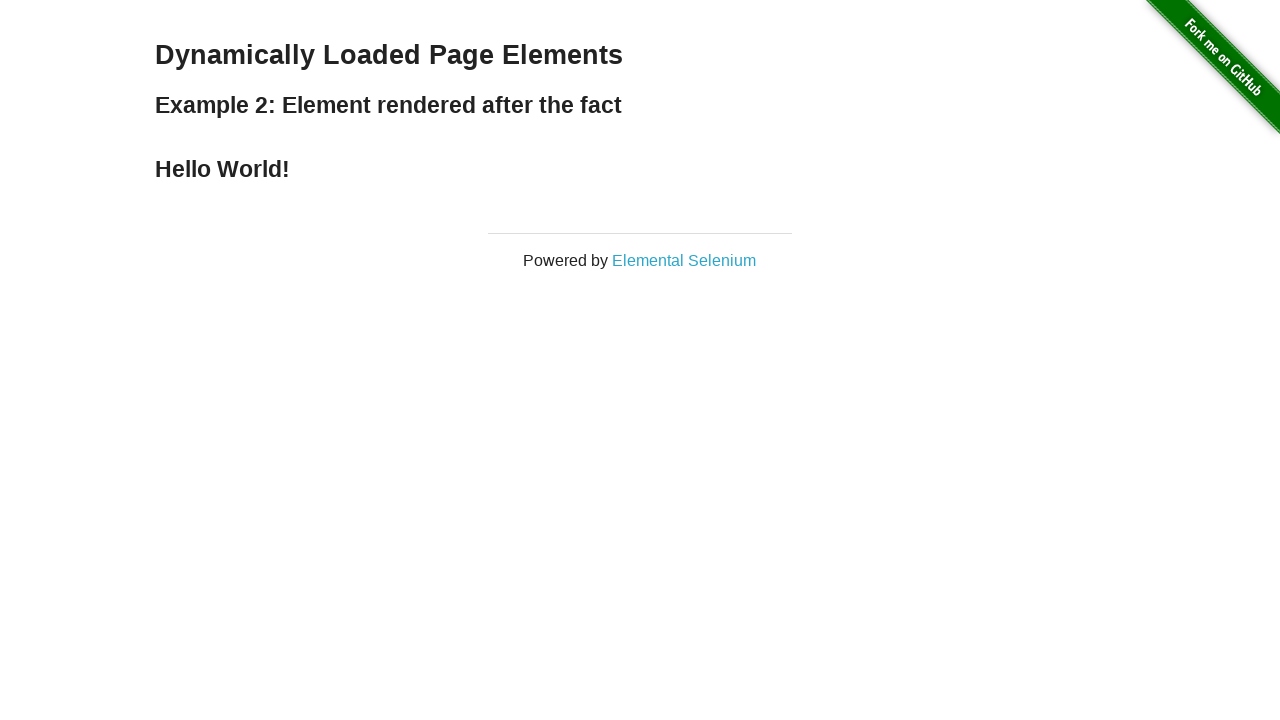

Result text appeared after loading completed
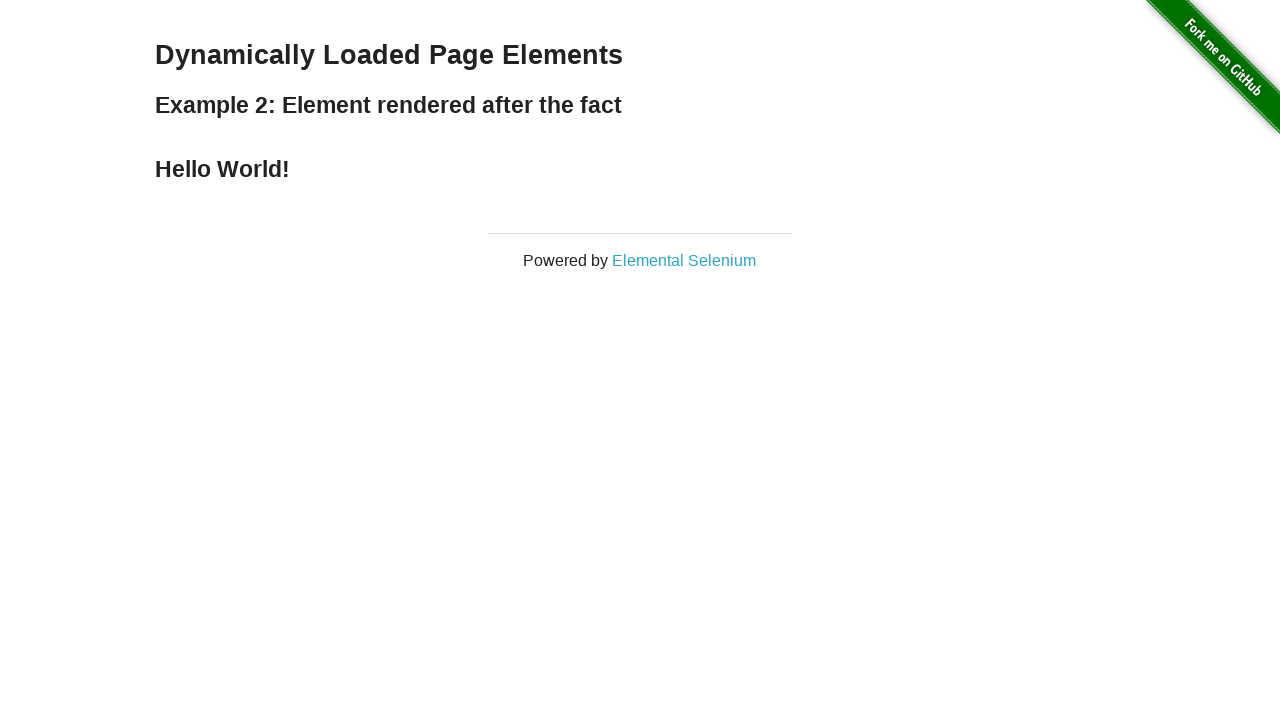

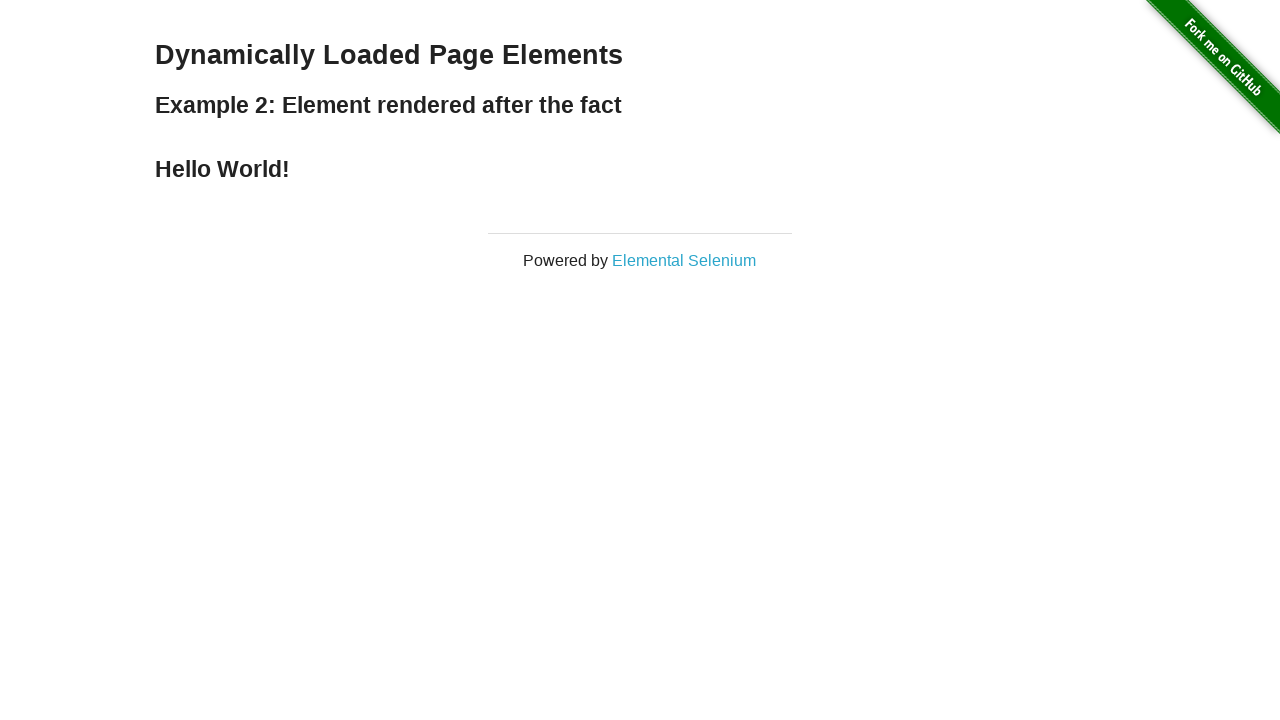